Tests basic form input functionality by filling text fields, reading their values, clearing them, and filling with new values on a practice automation page

Starting URL: https://theautomationzone.blogspot.com/2020/07/mix-of-basic-webelements.html

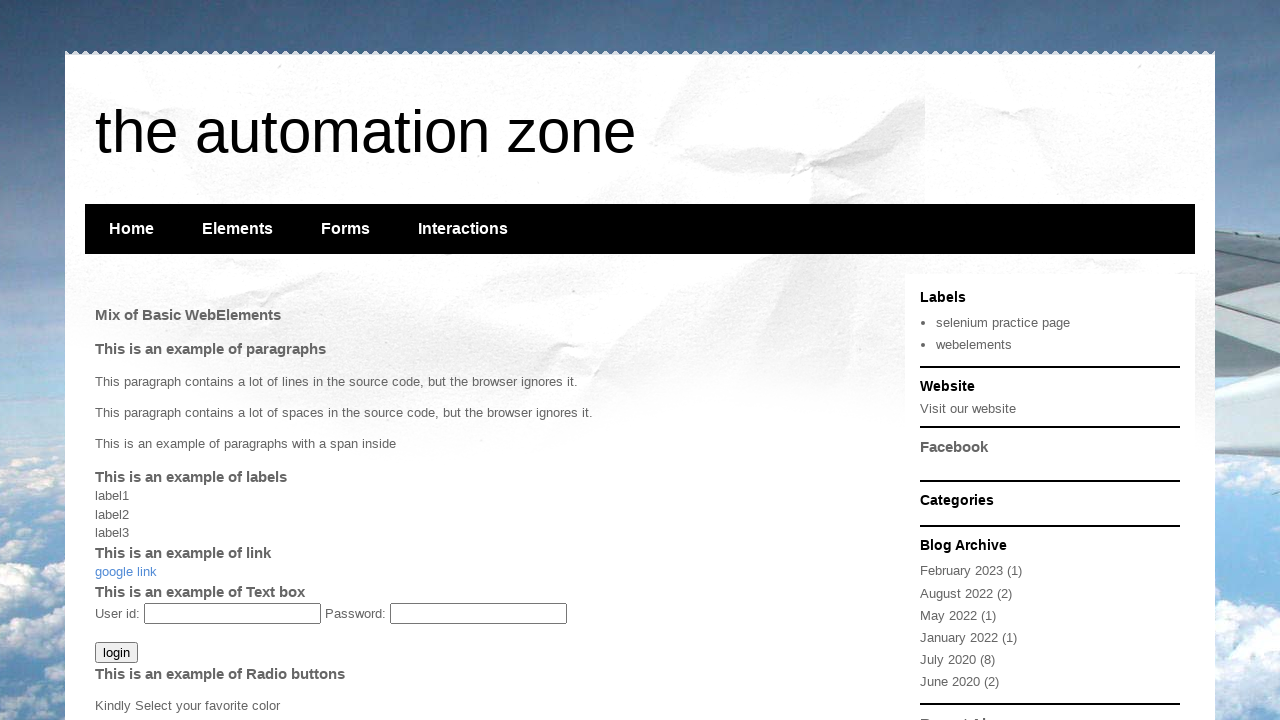

Retrieved text content from paragraph element #p3
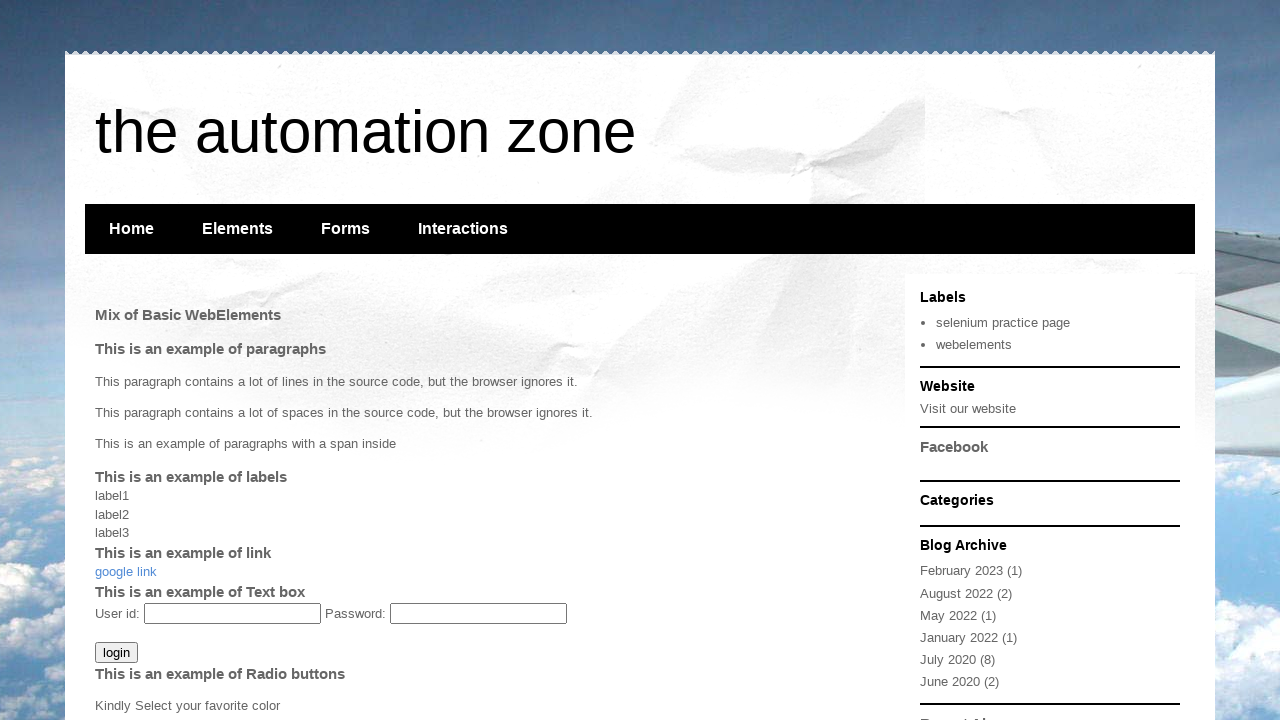

Filled input1 field with 'JAVA' on #input1
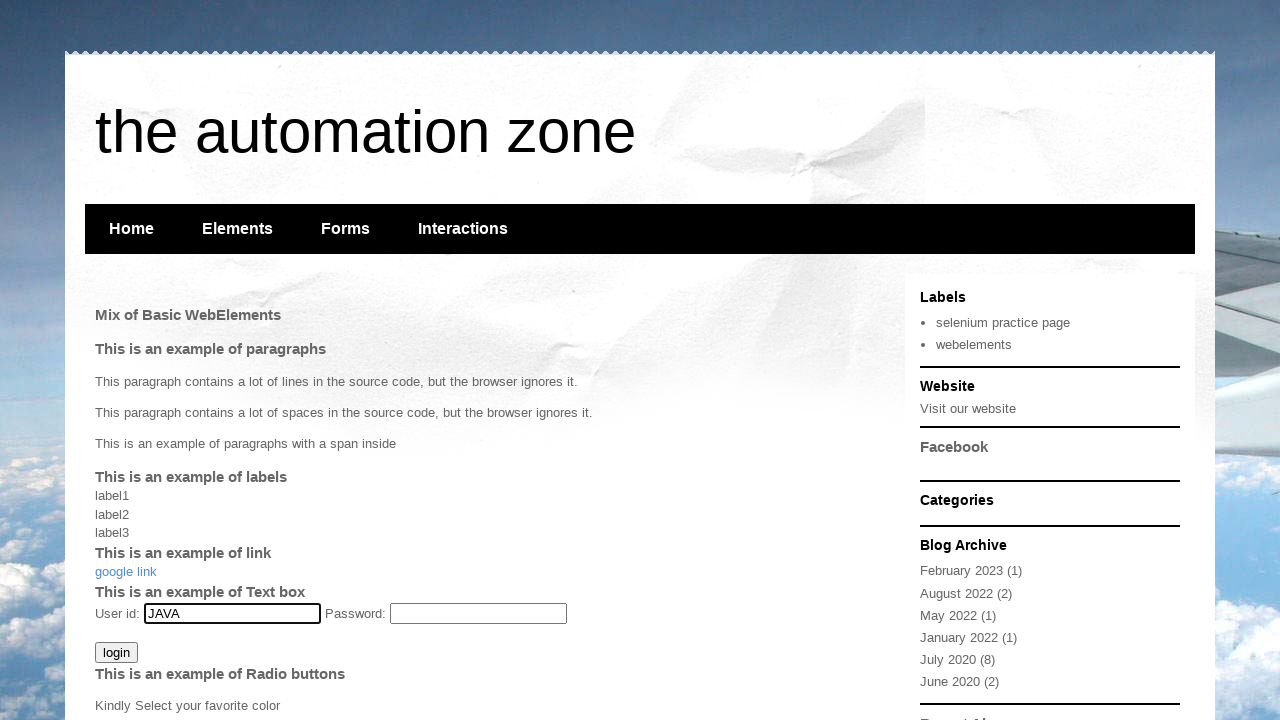

Filled input2 field with 'SELENIUM' on #input2
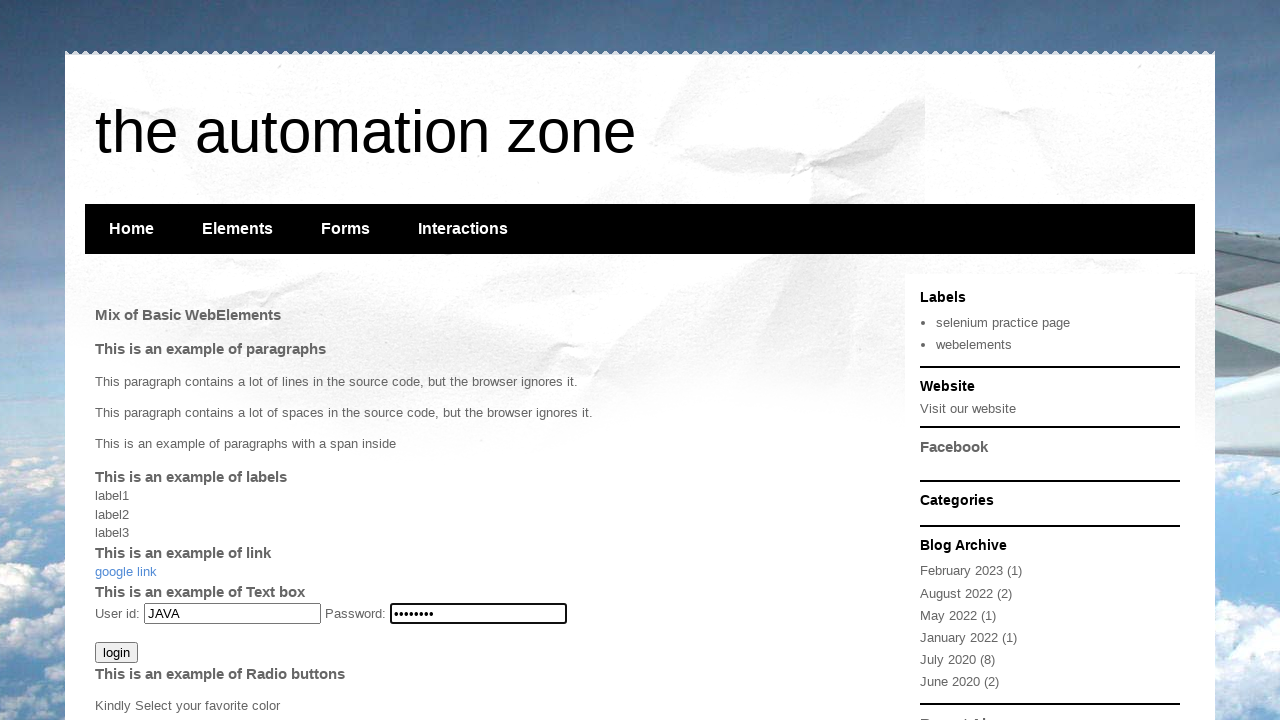

Retrieved value from input1 field
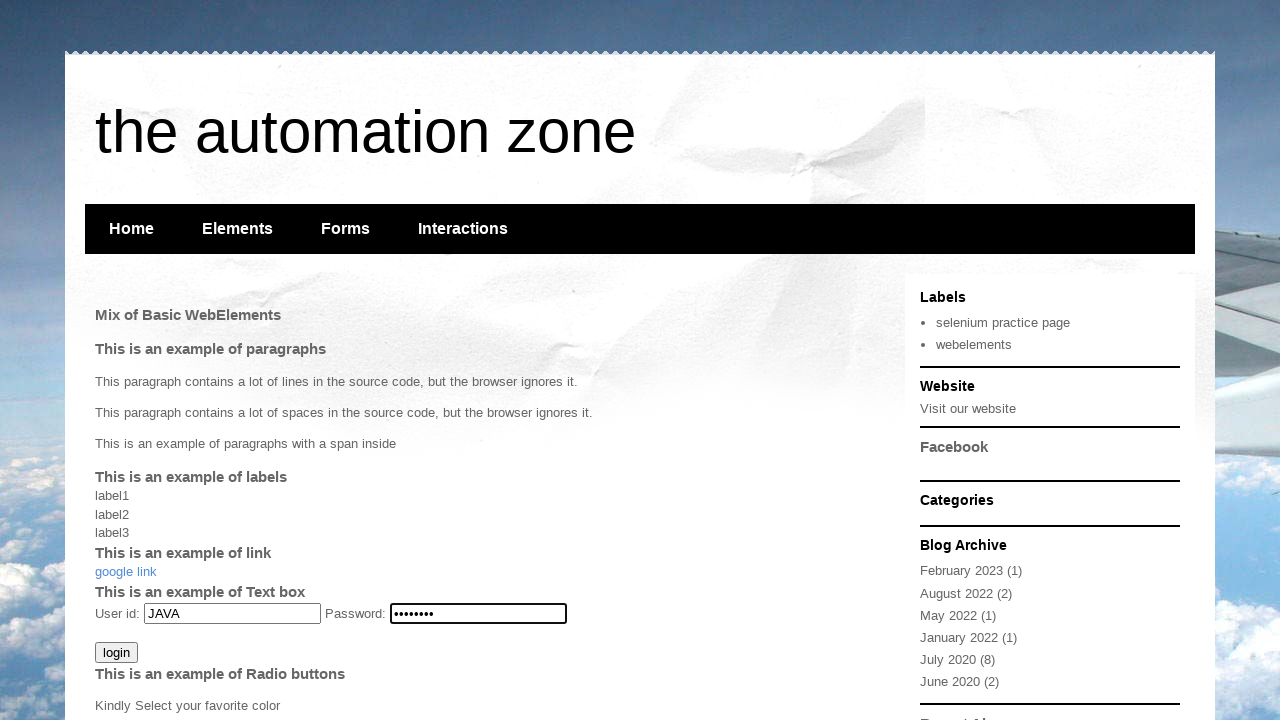

Retrieved value from input2 field
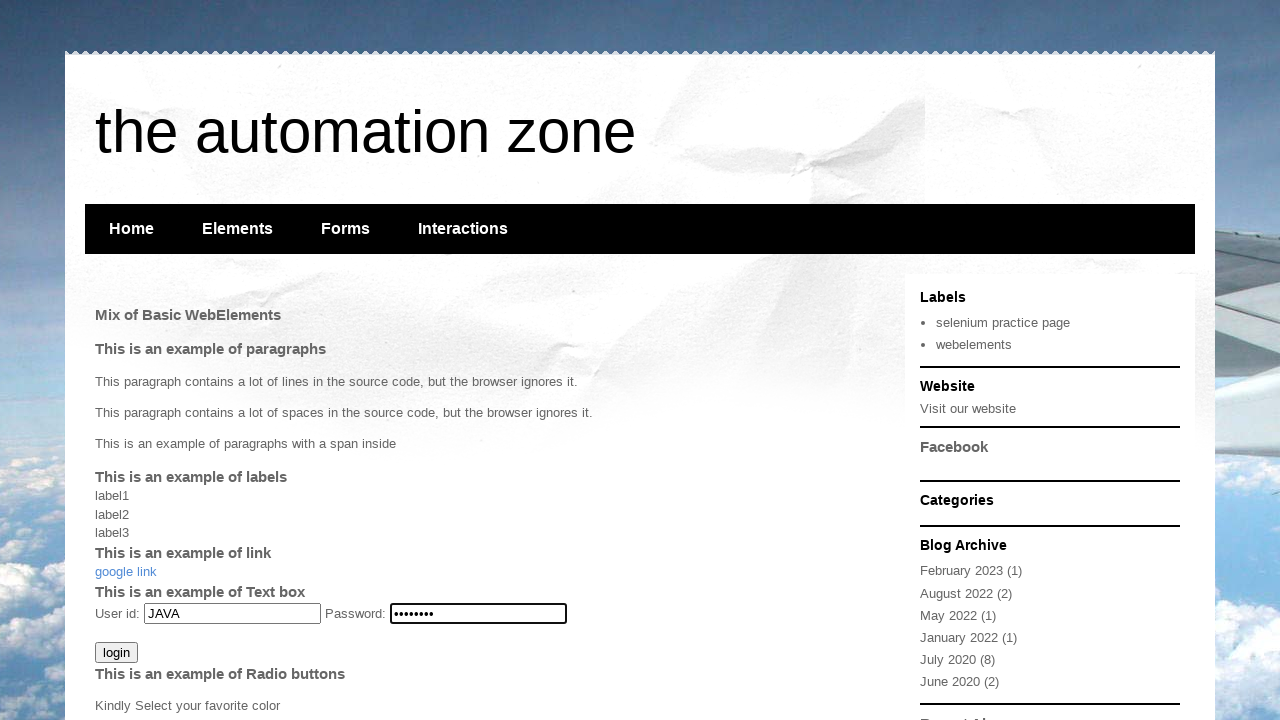

Cleared input1 field on #input1
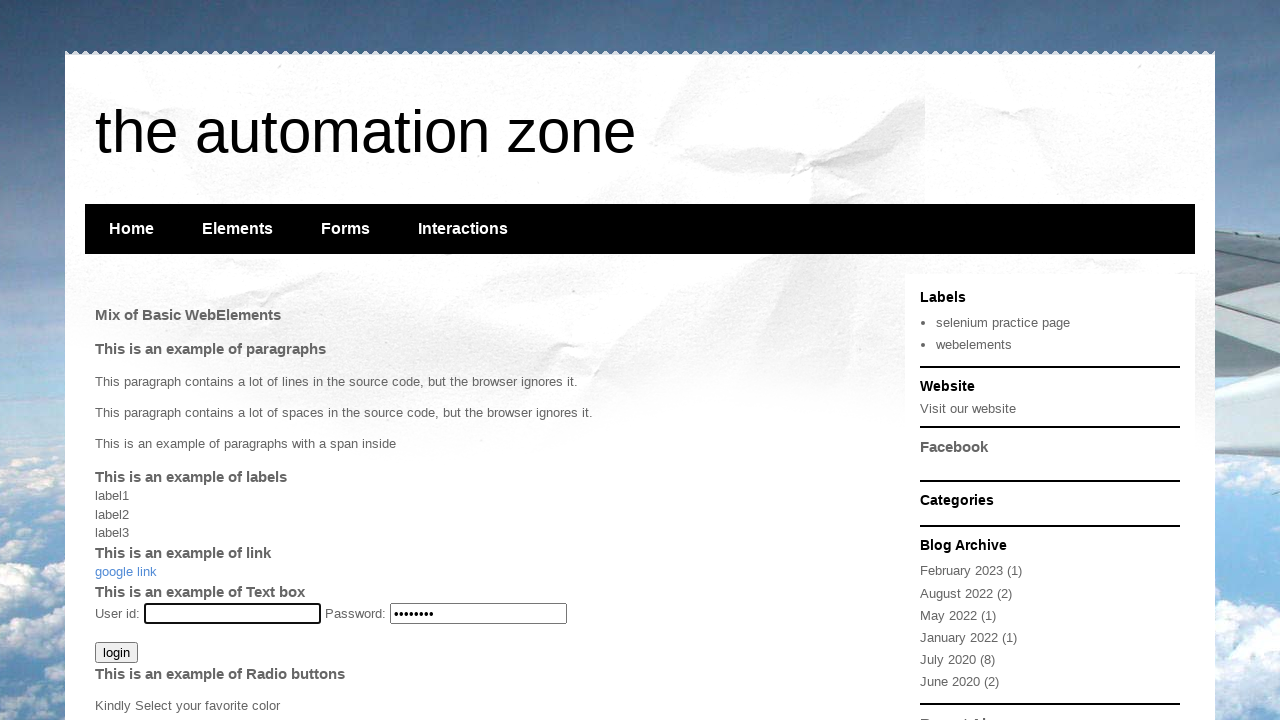

Cleared input2 field on #input2
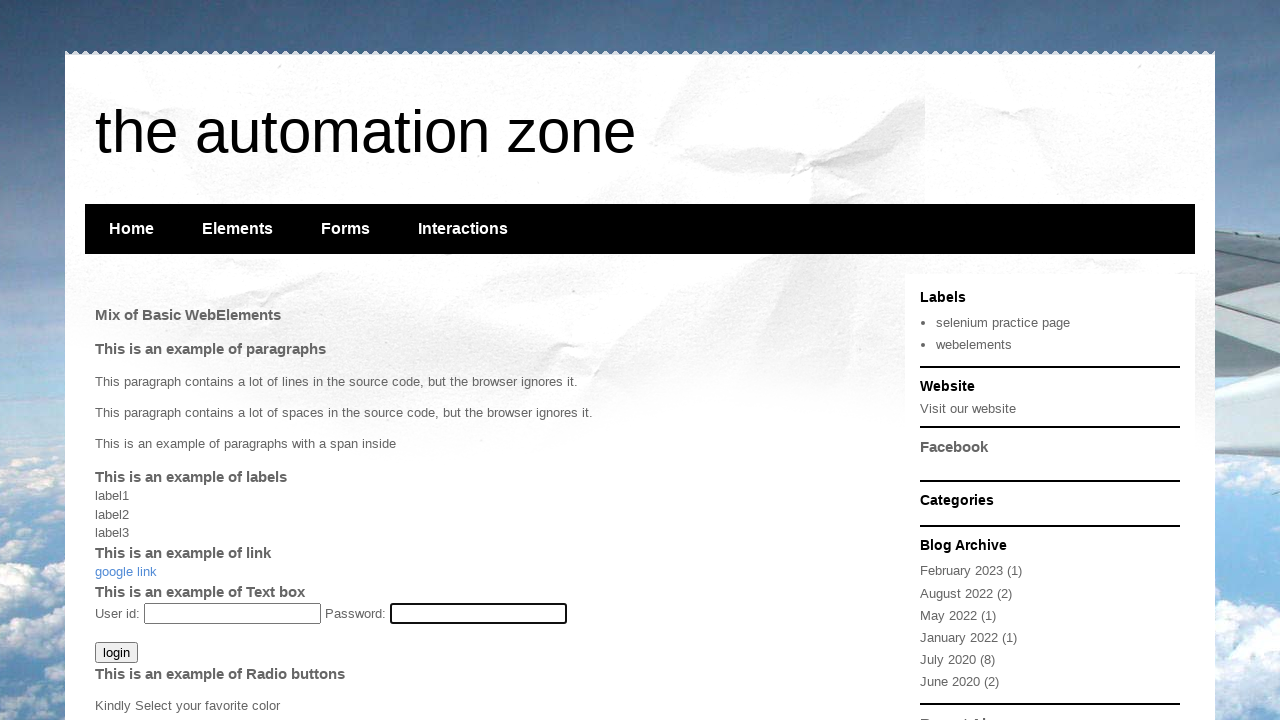

Filled input1 field with 'java' on #input1
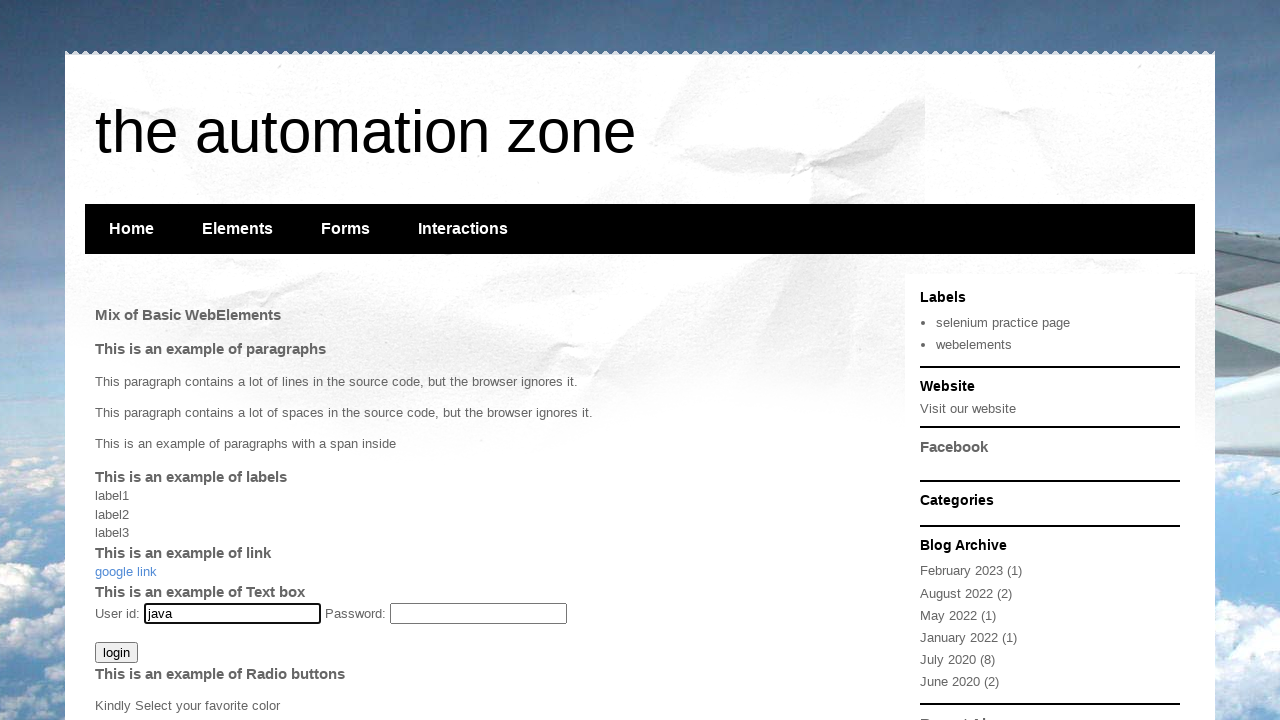

Filled input2 field with 'selenium' on #input2
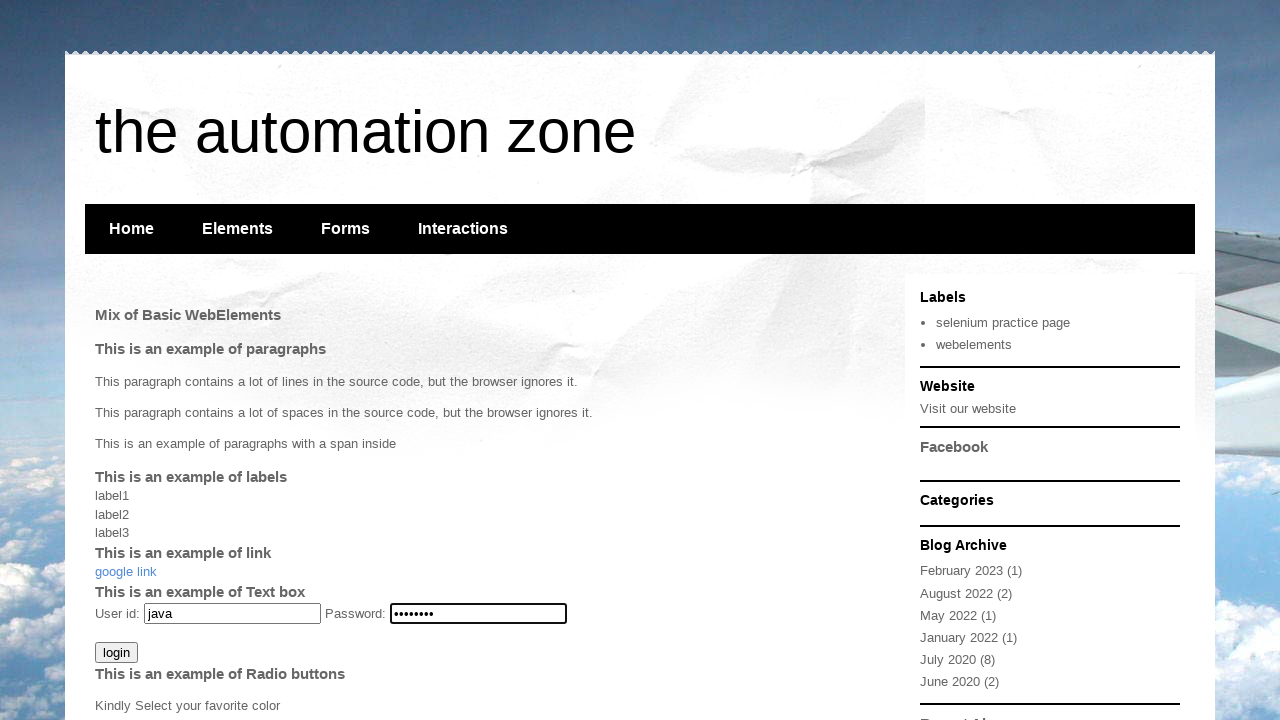

Retrieved updated value from input1 field
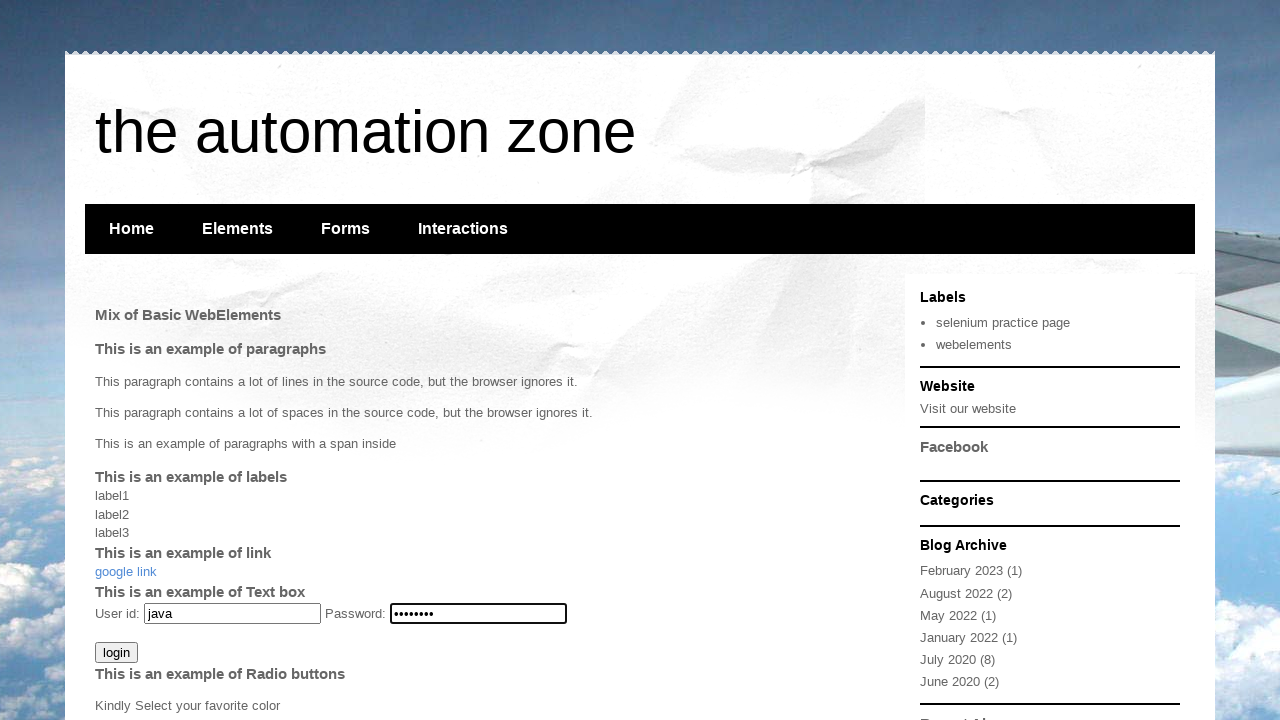

Retrieved updated value from input2 field
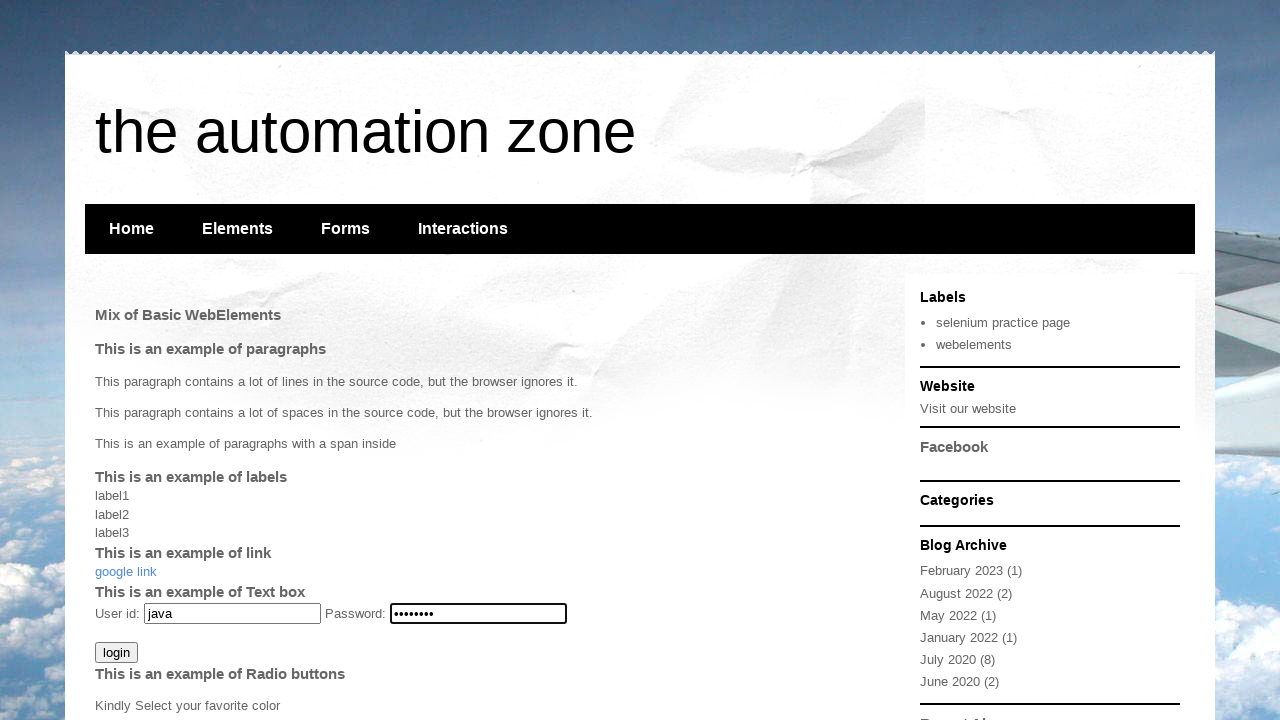

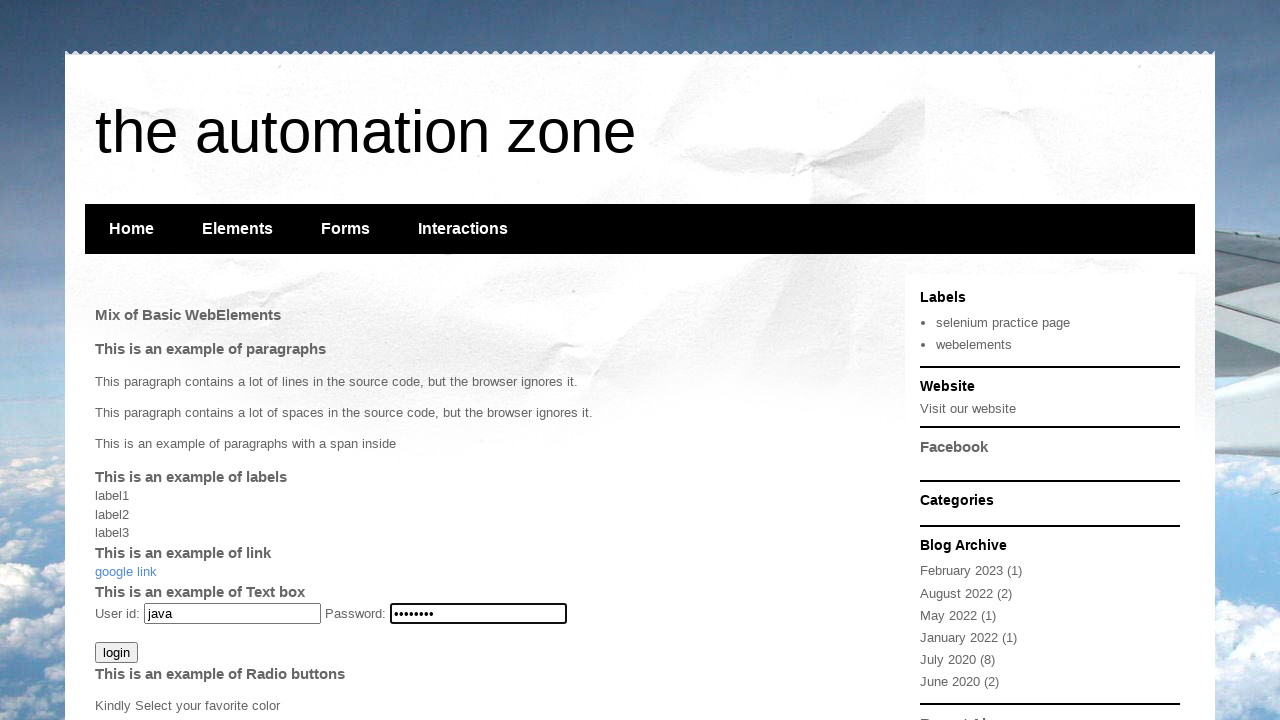